Tests a form submission by filling in first name, last name, and email fields, then clicking the submit button on a signup/contact form.

Starting URL: http://secure-retreat-92358.herokuapp.com

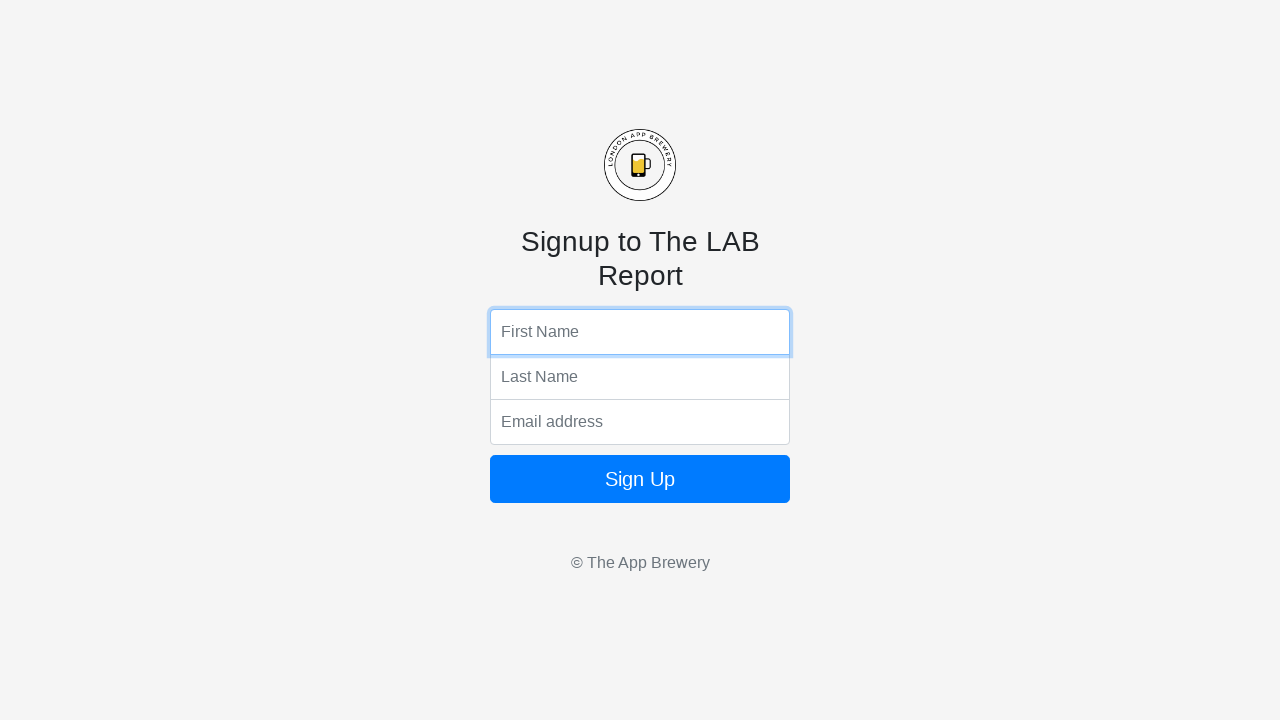

Filled first name field with 'Angela' on input[name='fName']
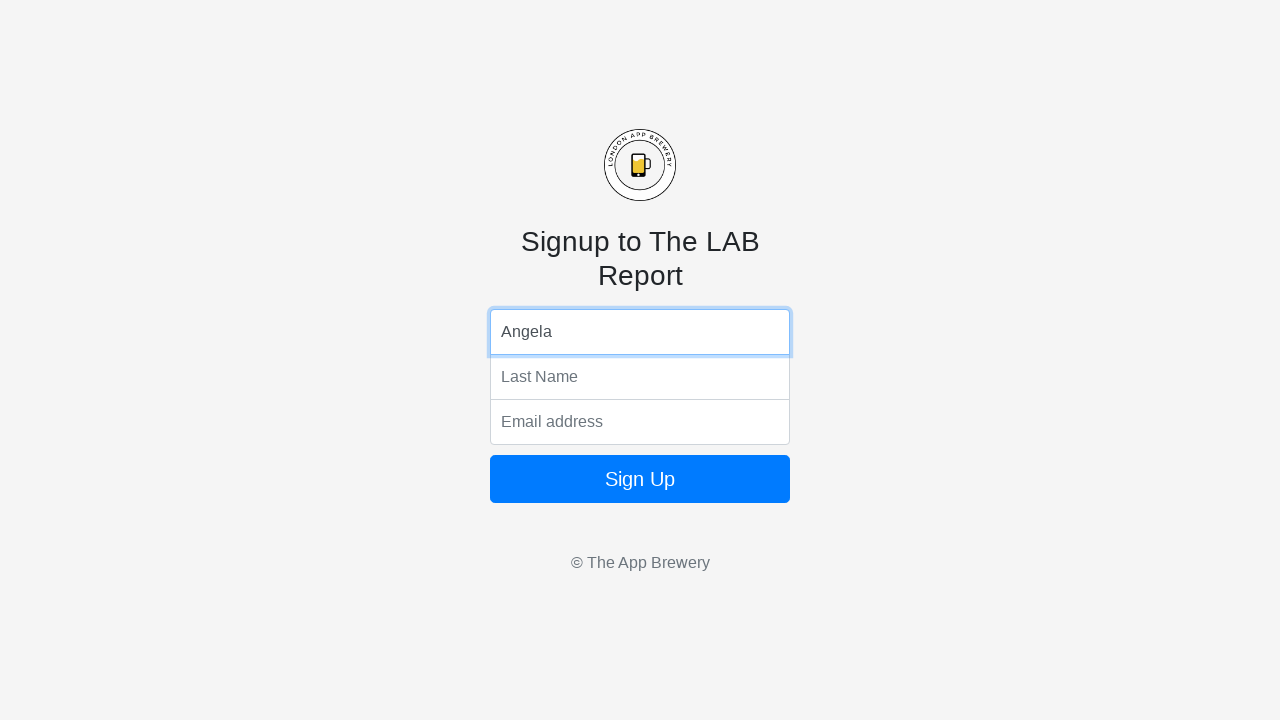

Filled last name field with 'Yu' on input[name='lName']
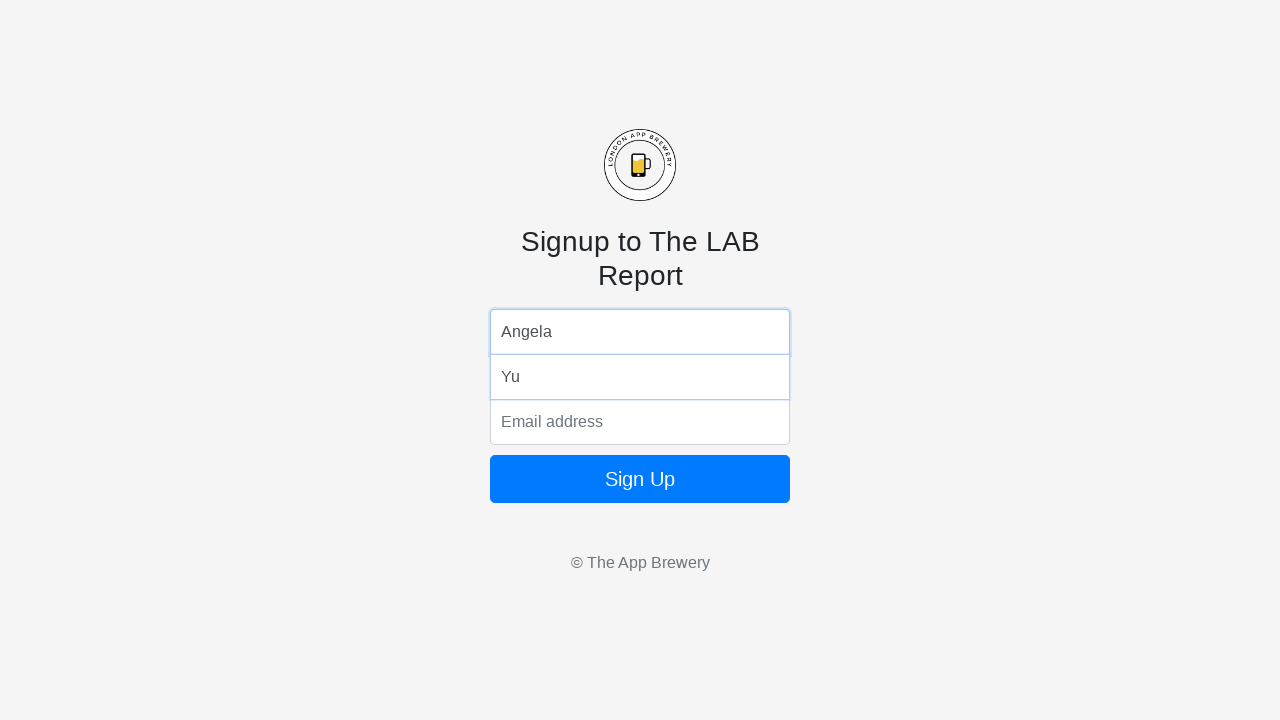

Filled email field with 'angela@justtesting.com' on input[name='email']
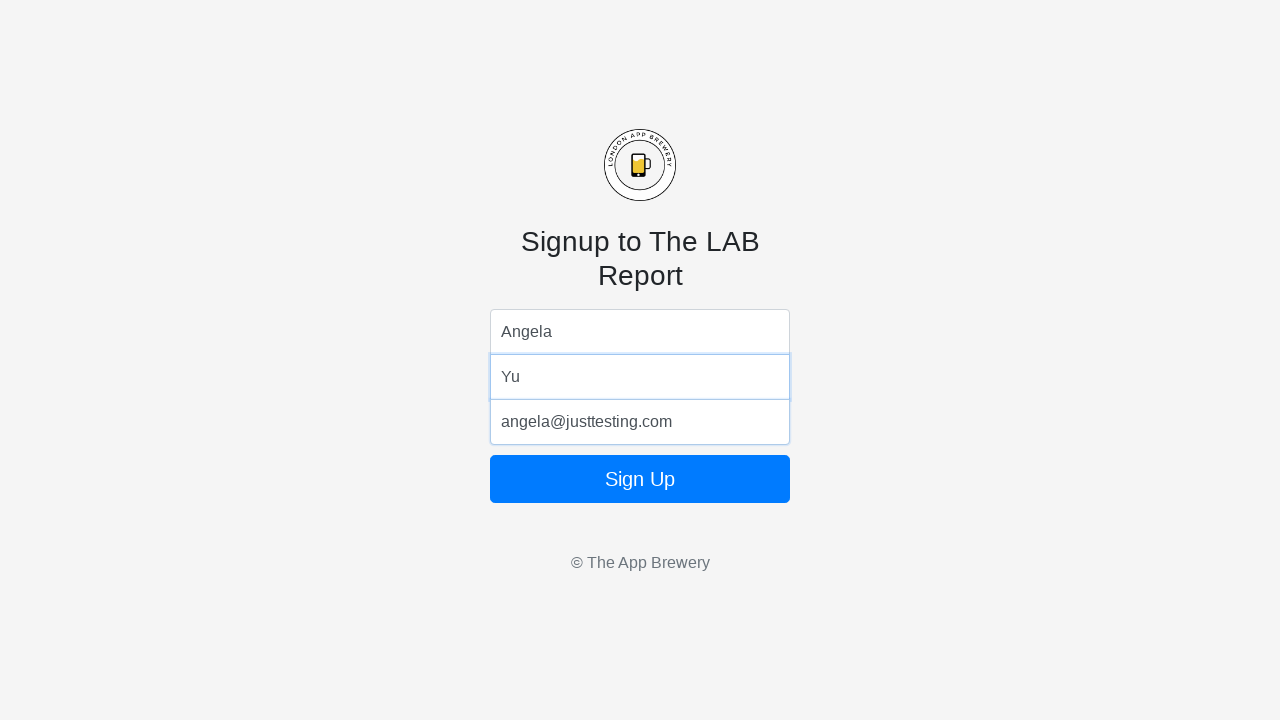

Clicked form submit button at (640, 479) on body > form > button
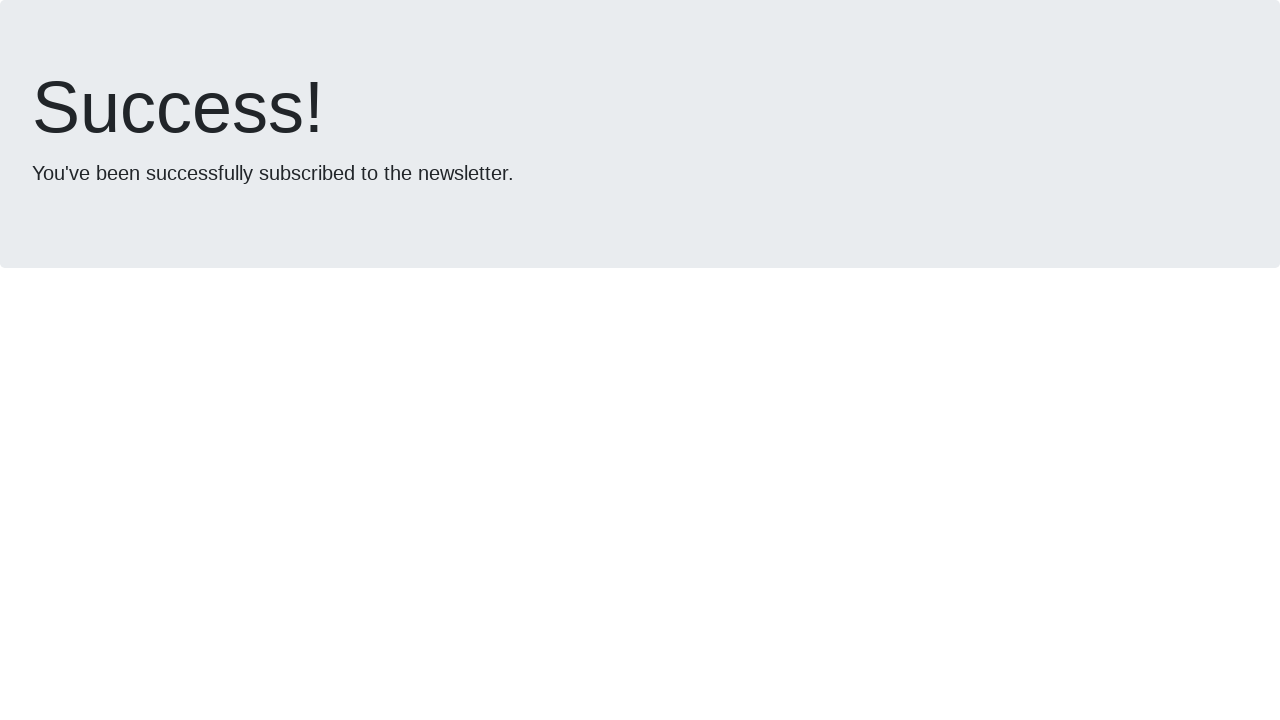

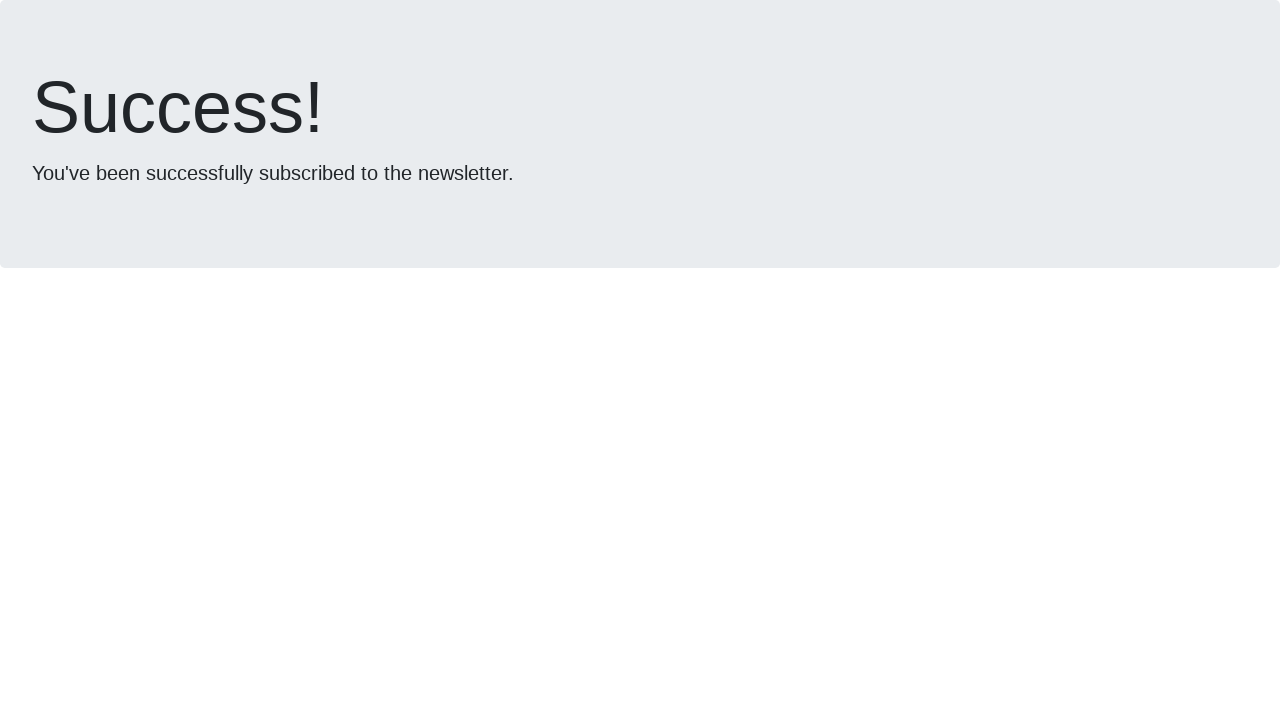